Tests dynamic checkbox functionality by checking the checkbox if unchecked, then clicking the remove button to make it disappear, waiting for confirmation message, and clicking the add button to bring it back

Starting URL: http://the-internet.herokuapp.com/dynamic_controls

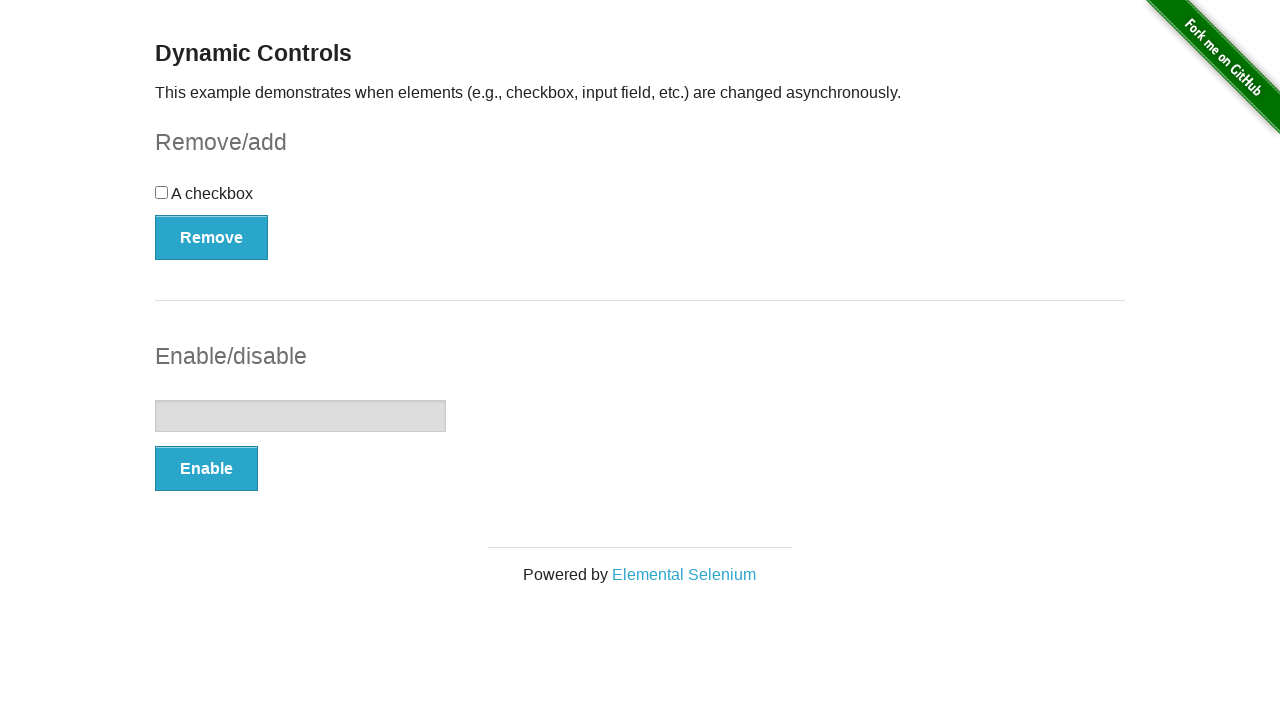

Clicked checkbox to check it at (162, 192) on input[type='checkbox']
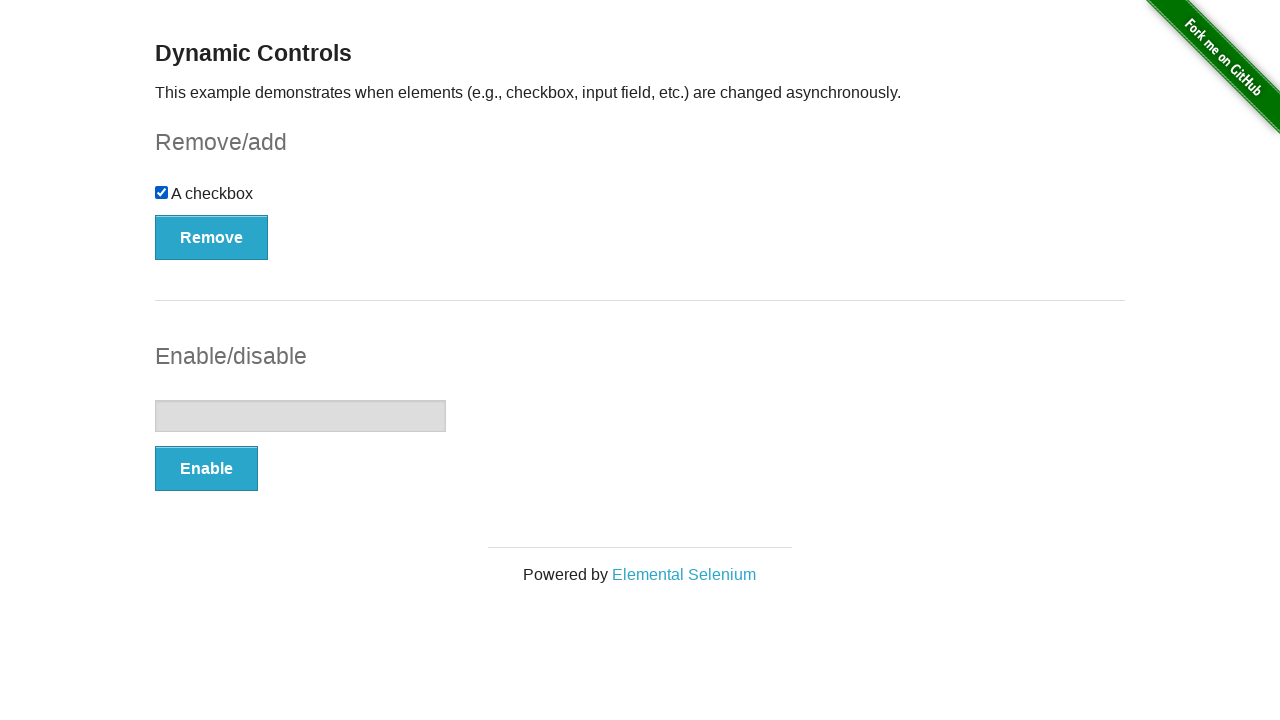

Clicked Remove button to remove the checkbox at (212, 237) on #checkbox-example button
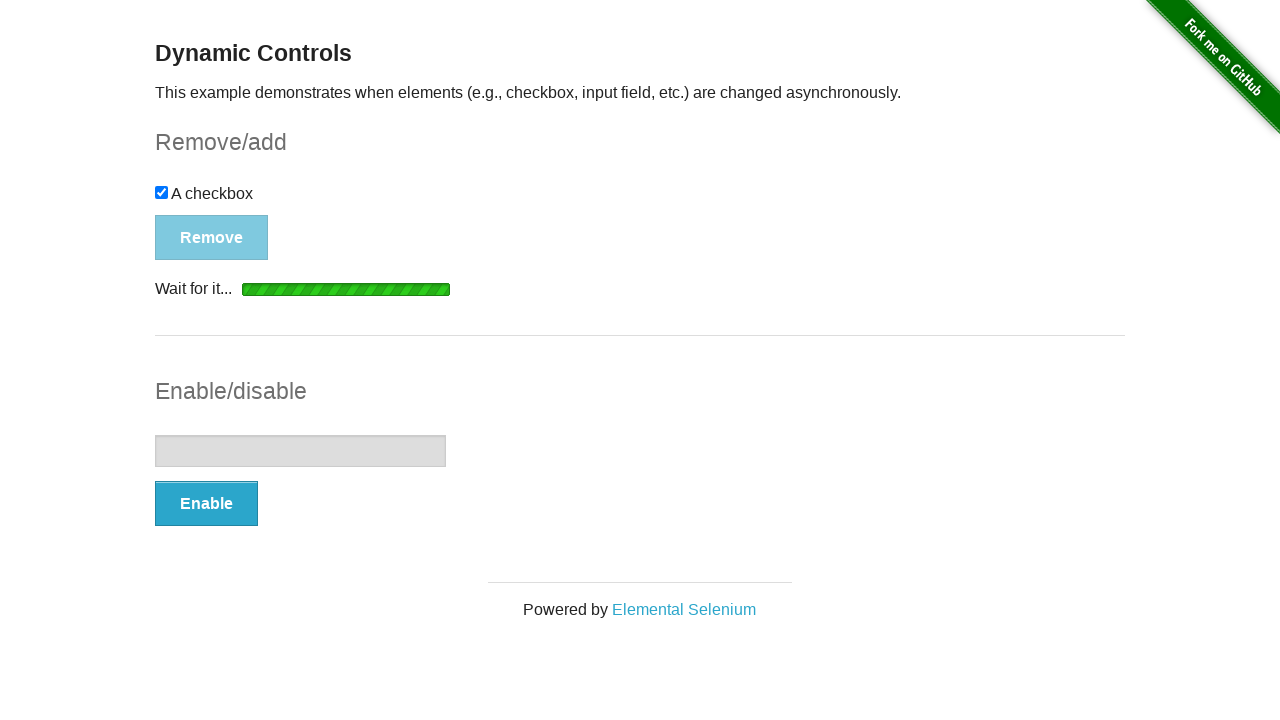

Confirmation message appeared - checkbox removed
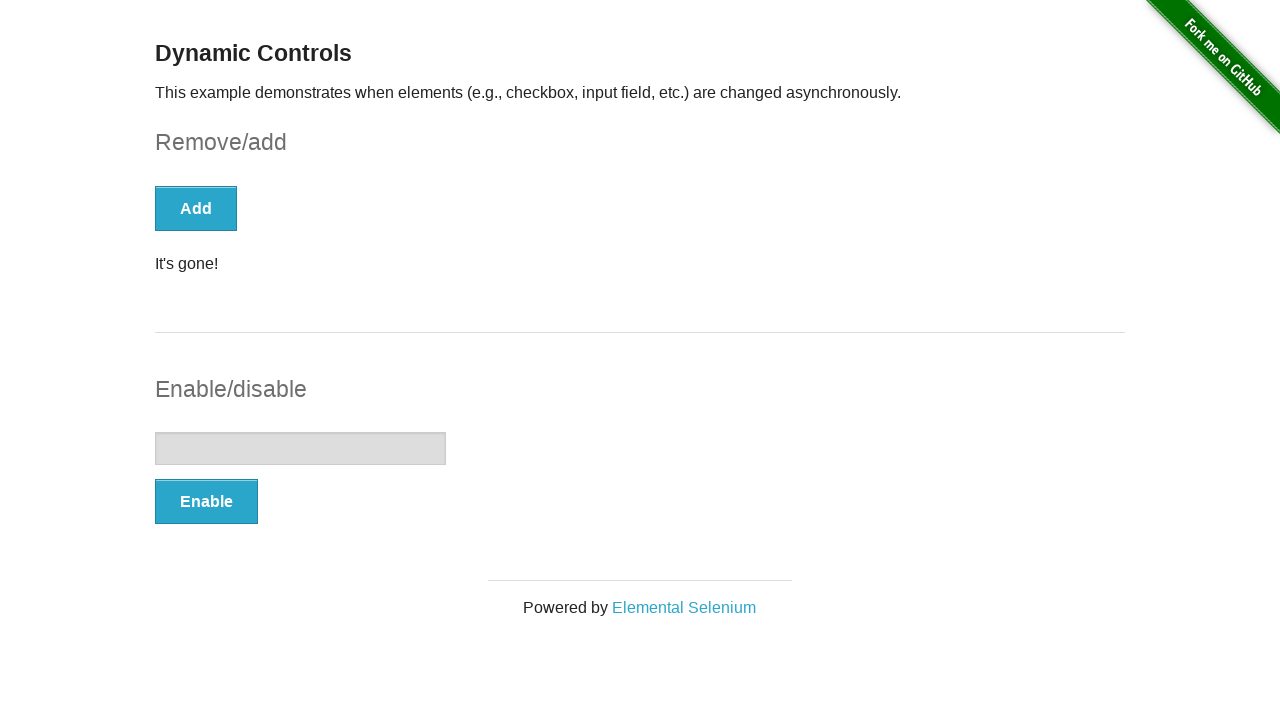

Clicked Add button to bring checkbox back at (196, 208) on #checkbox-example button
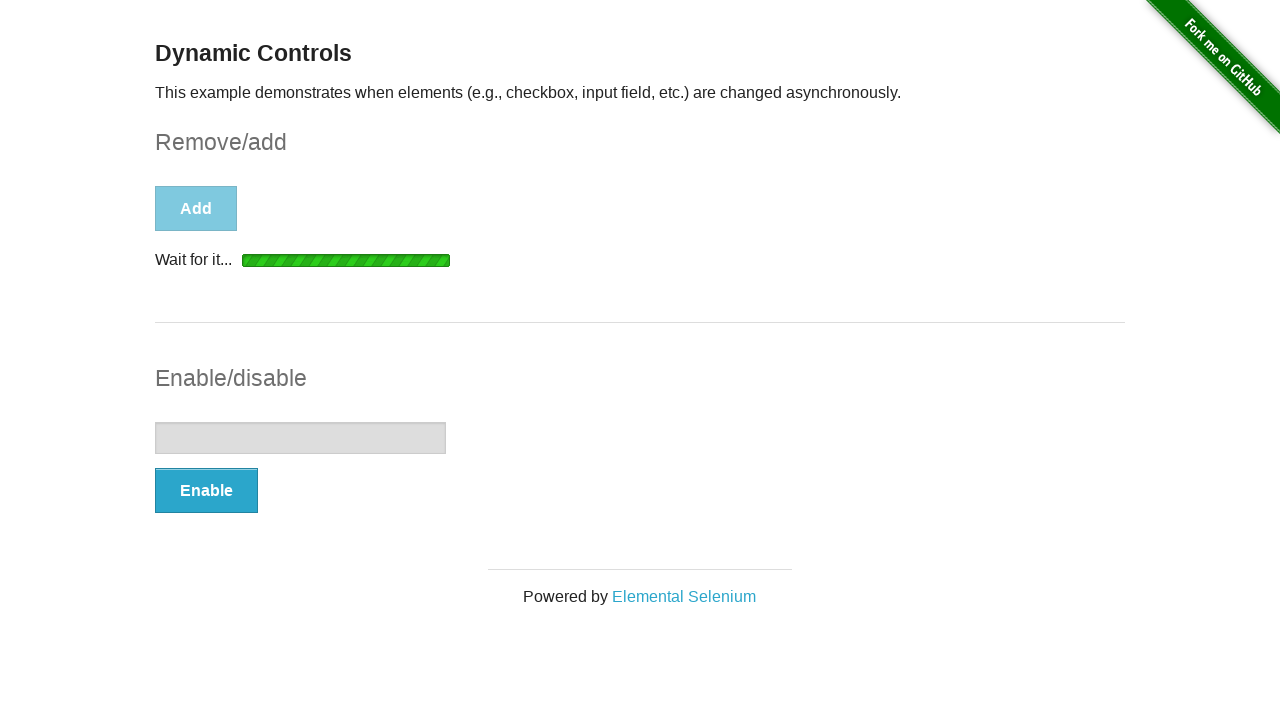

Confirmation message appeared - checkbox restored
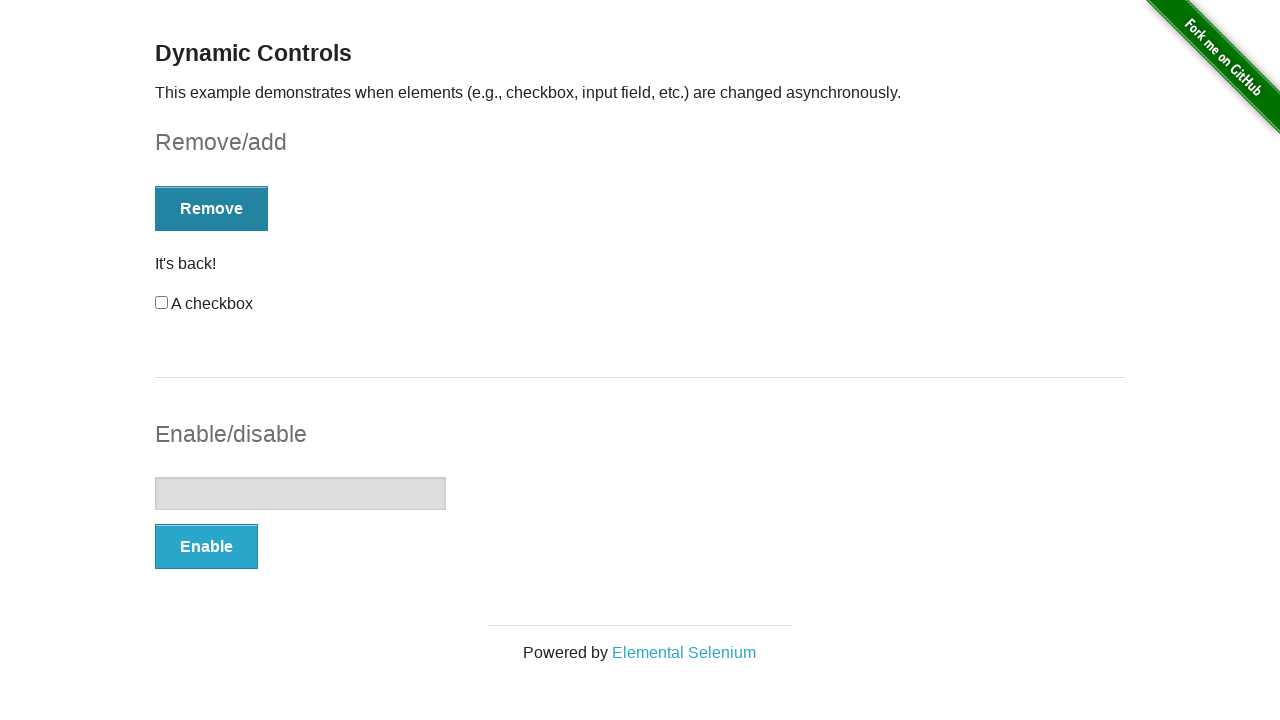

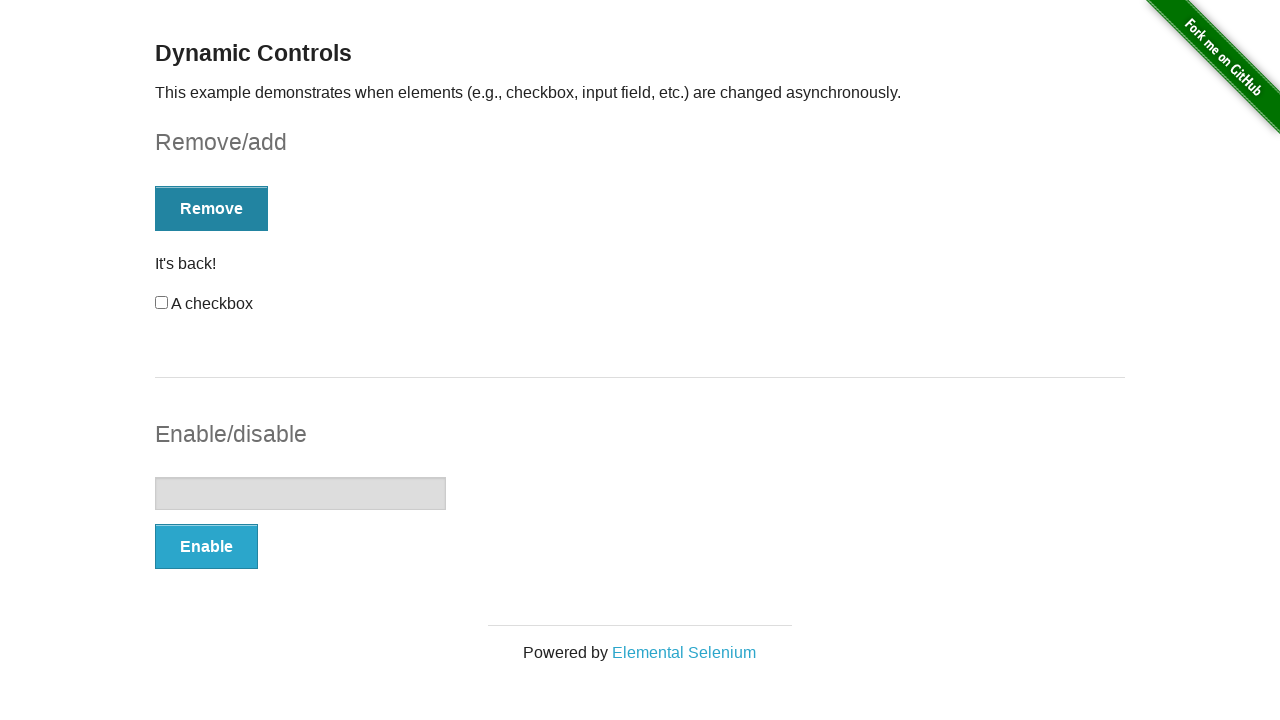